Clicks the Projekte navigation link and verifies the URL changes to the projekte page

Starting URL: https://gabriel-software.ch/

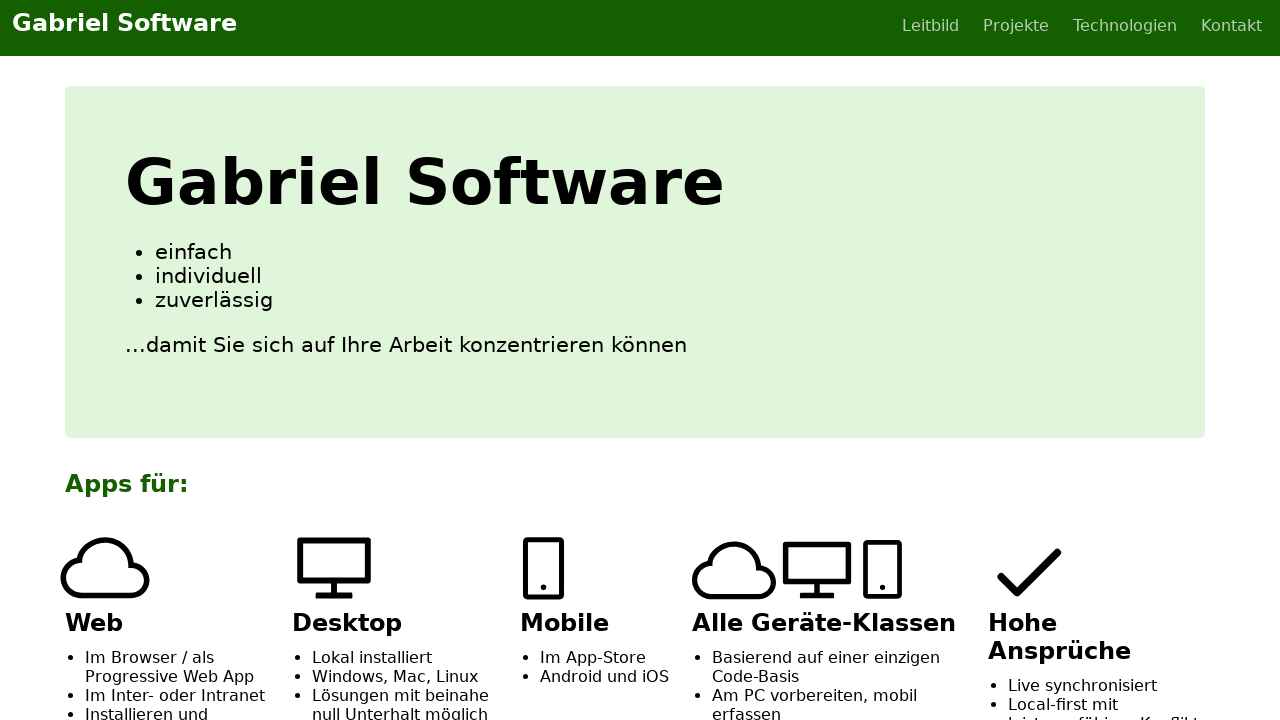

Clicked the Projekte navigation link at (1016, 26) on internal:role=link[name="Projekte"i]
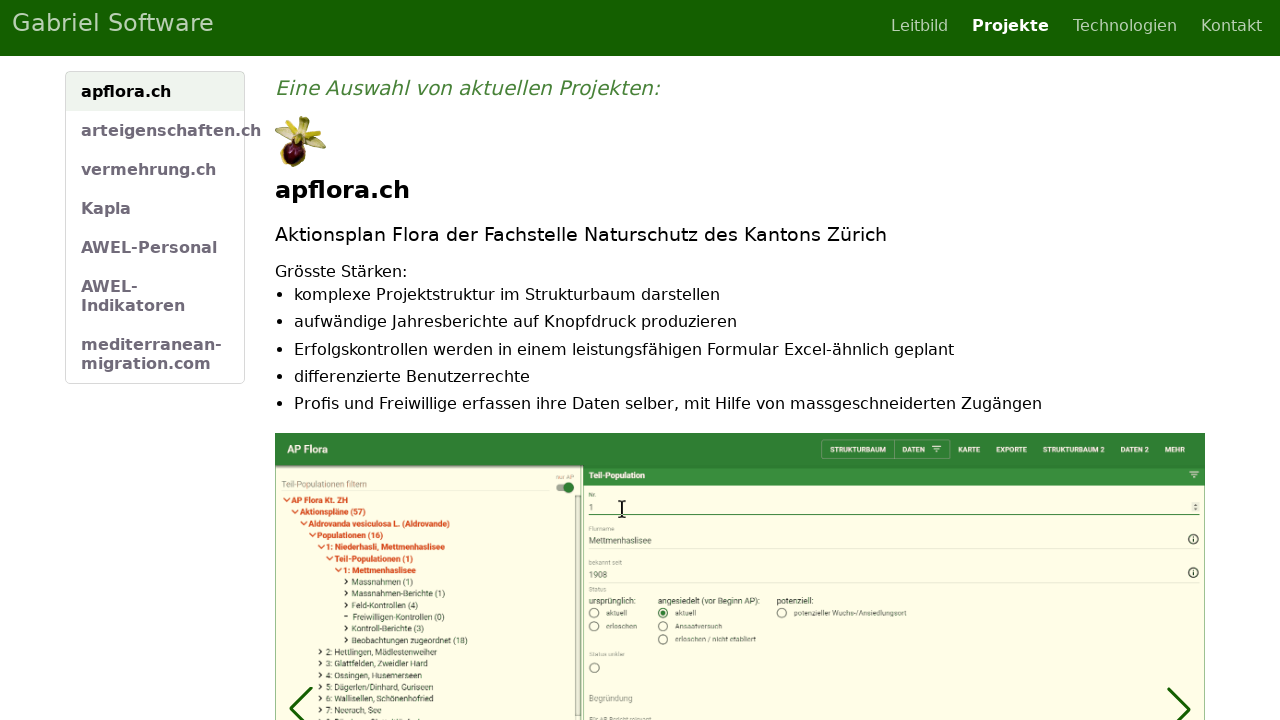

Verified URL changed to projekte page
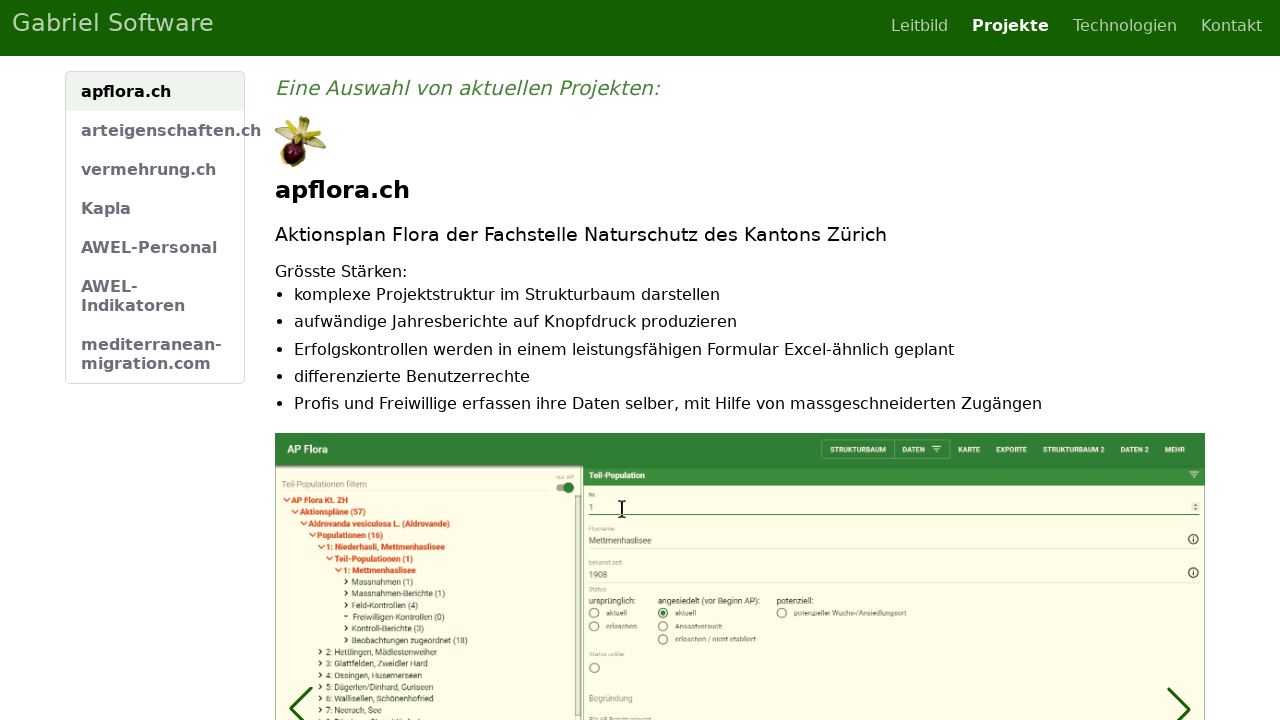

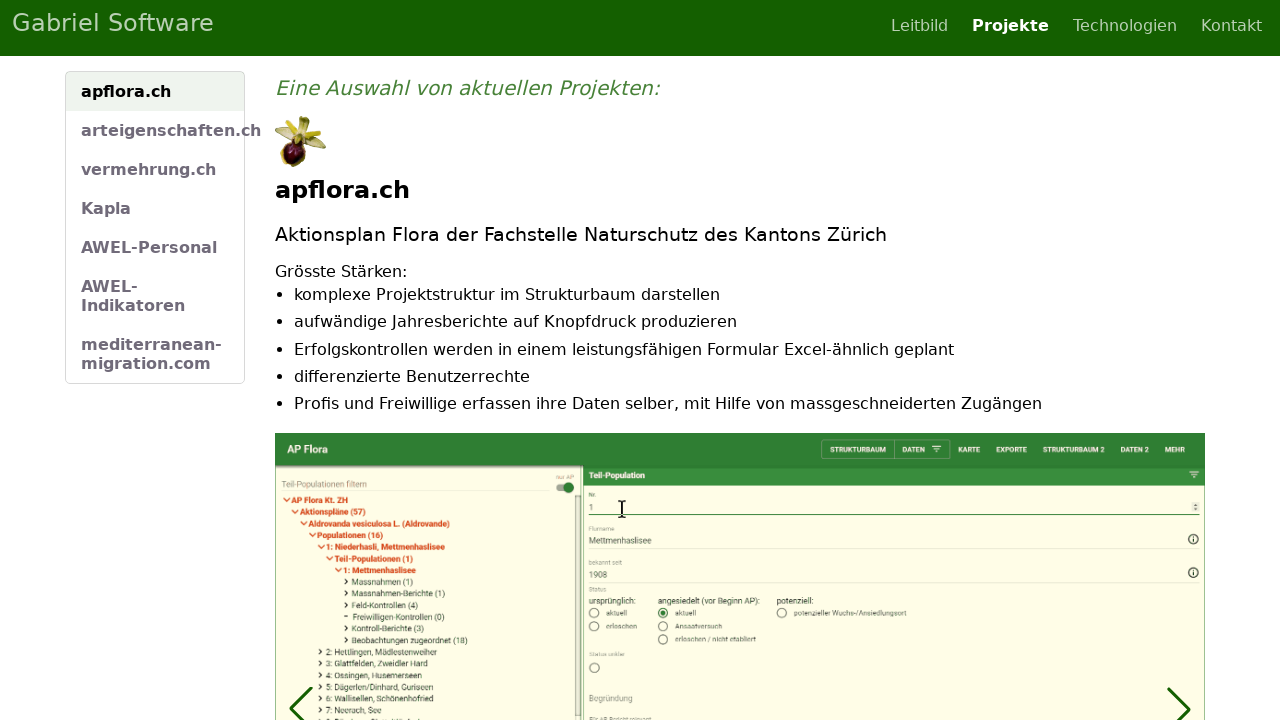